Tests waiting for a dynamically loaded element to appear after clicking a start button

Starting URL: http://the-internet.herokuapp.com/dynamic_loading/2

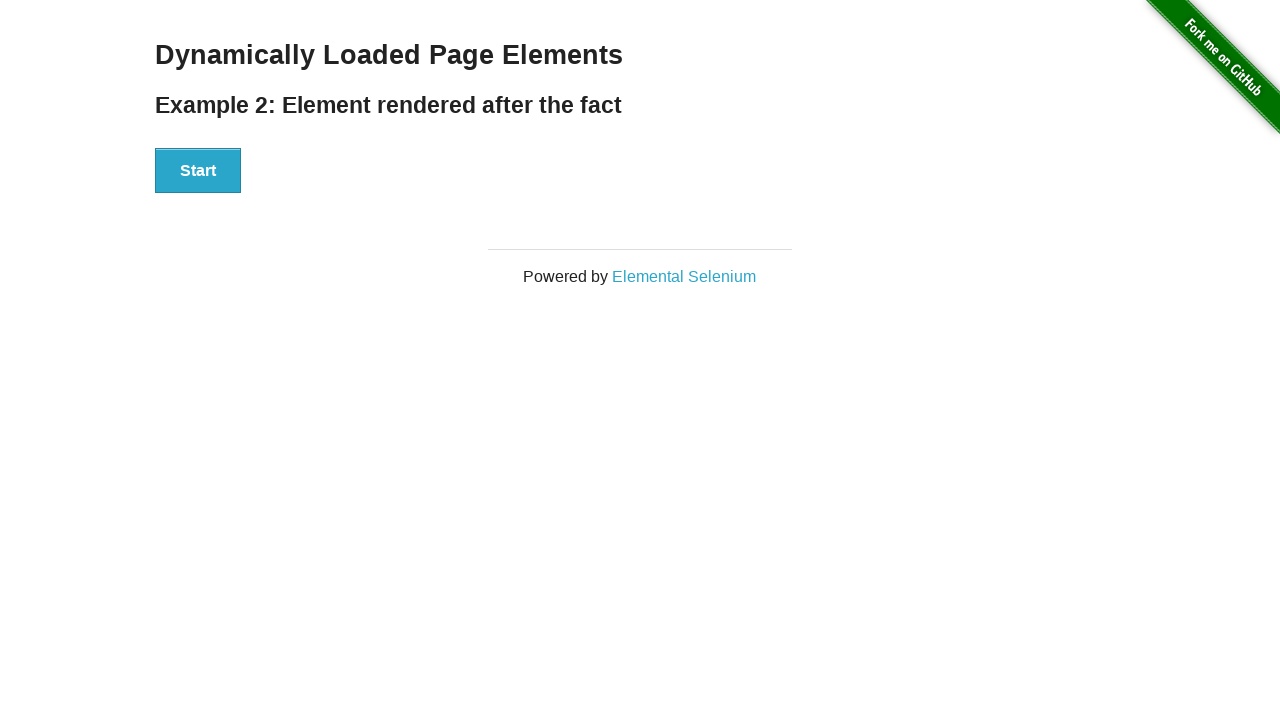

Clicked the start button to initiate dynamic loading at (198, 171) on button
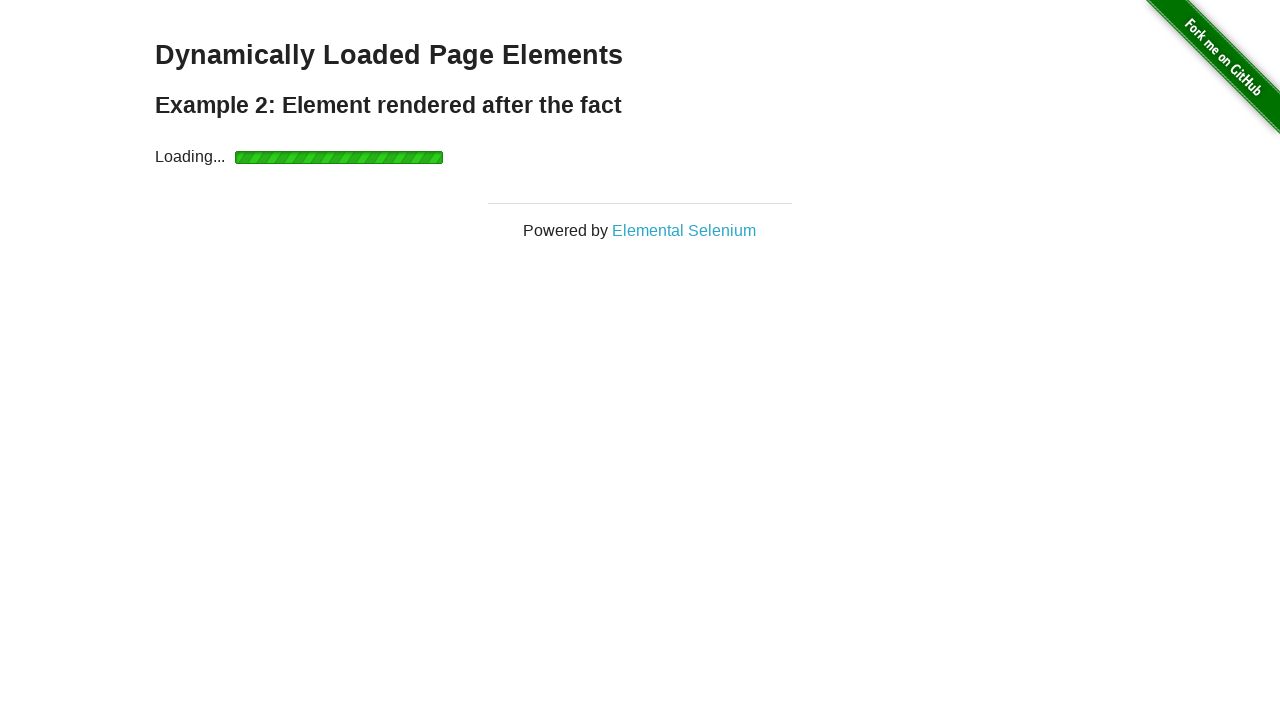

Waited for the finish element to become visible after dynamic loading
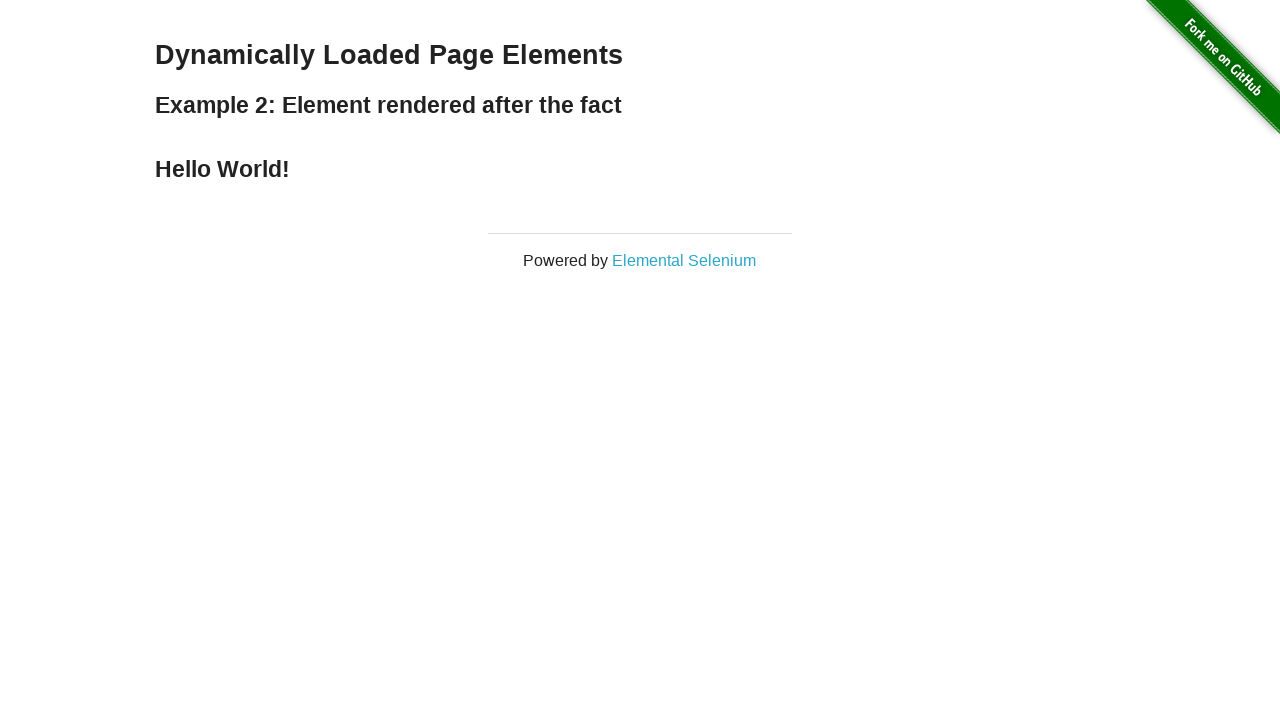

Clicked on the finish element at (640, 169) on div#finish
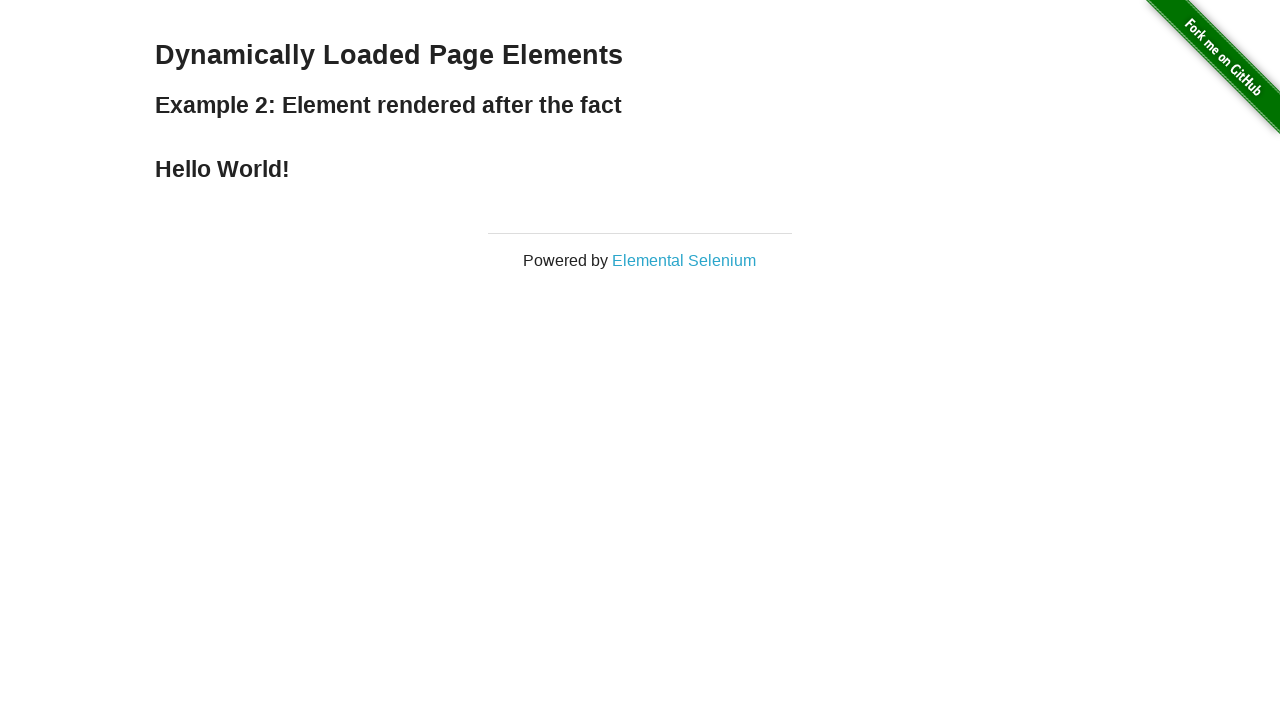

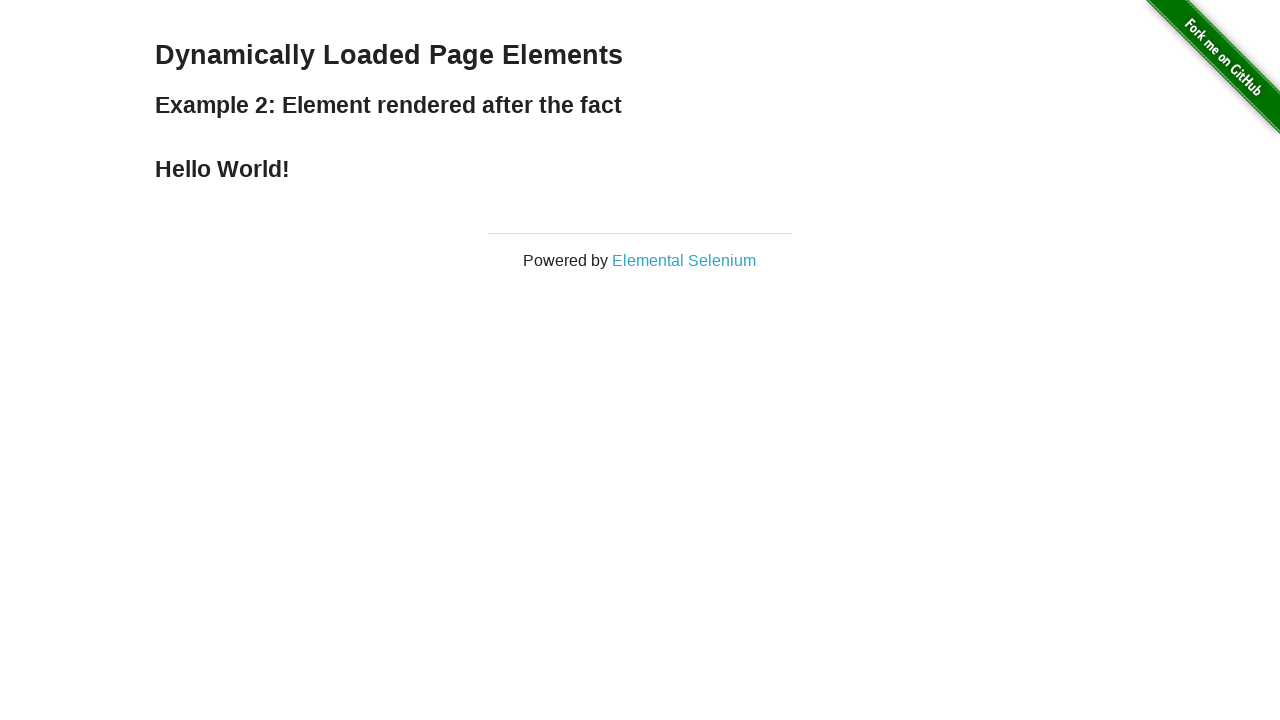